Tests successful login with valid credentials on a public test site and verifies the secure area text is displayed

Starting URL: http://the-internet.herokuapp.com/login

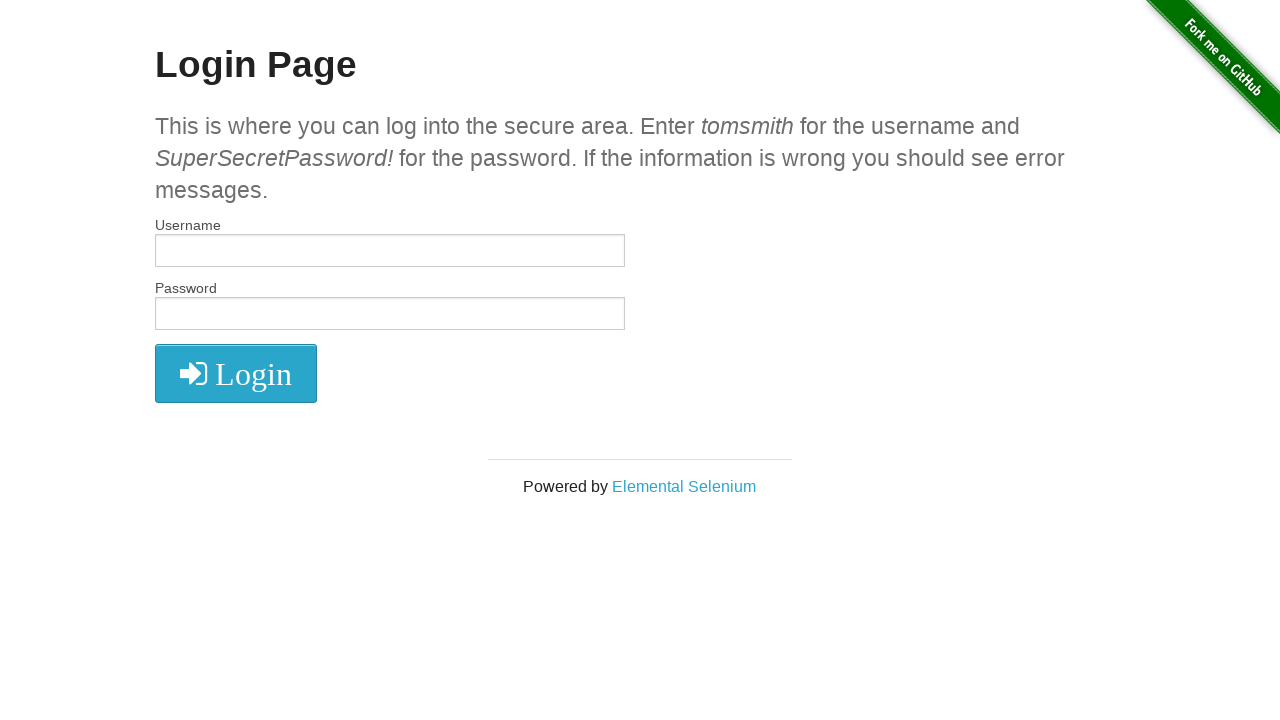

Filled username field with 'tomsmith' on input[name='username']
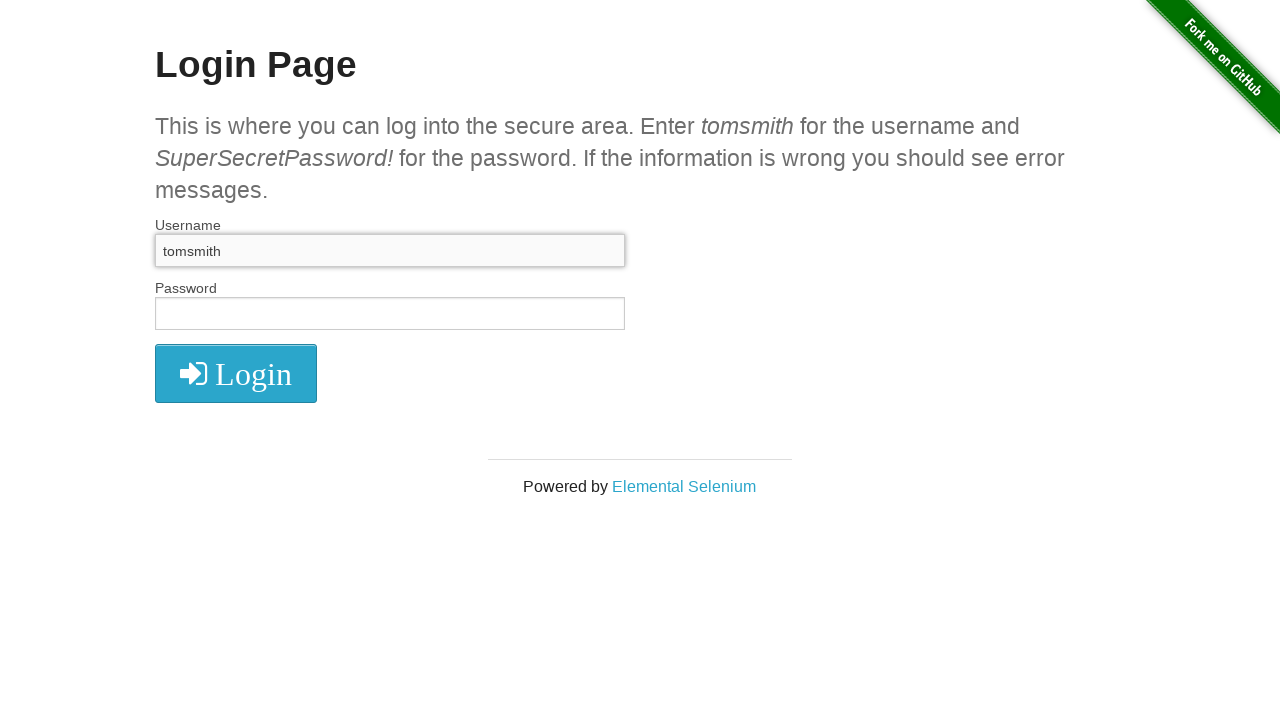

Filled password field with 'SuperSecretPassword!' on input[name='password']
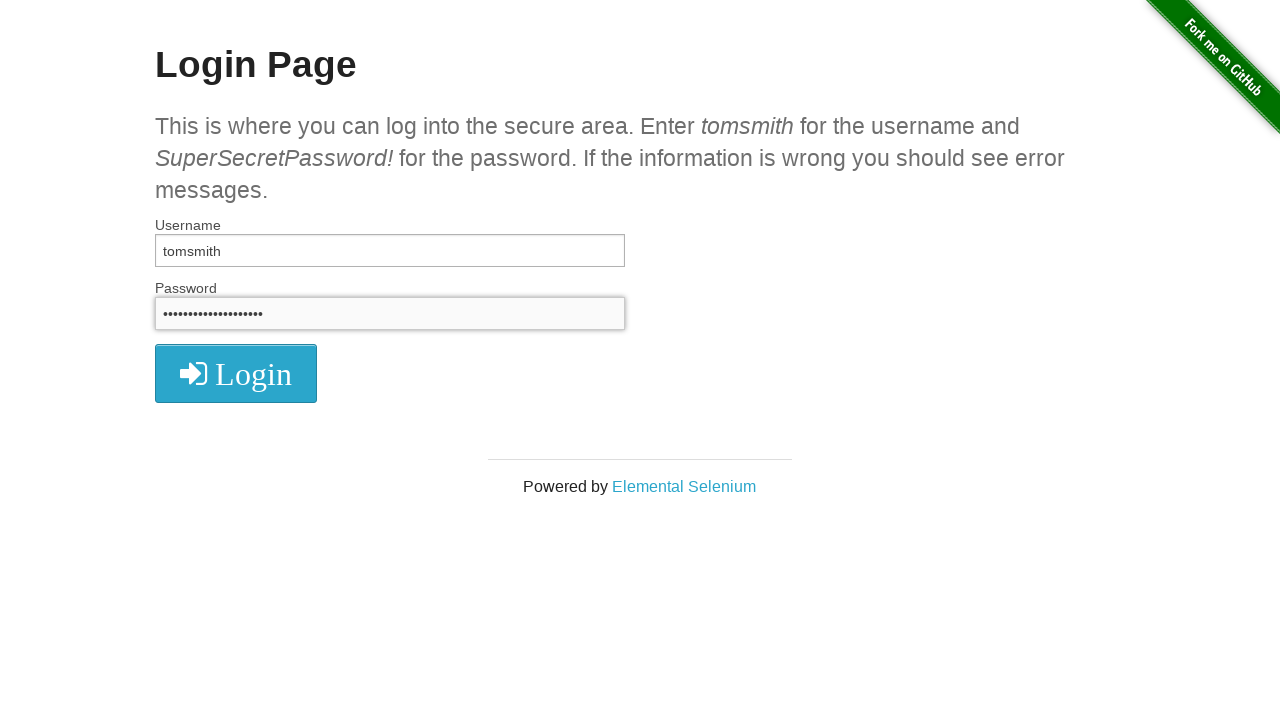

Clicked login button at (236, 374) on xpath=//i
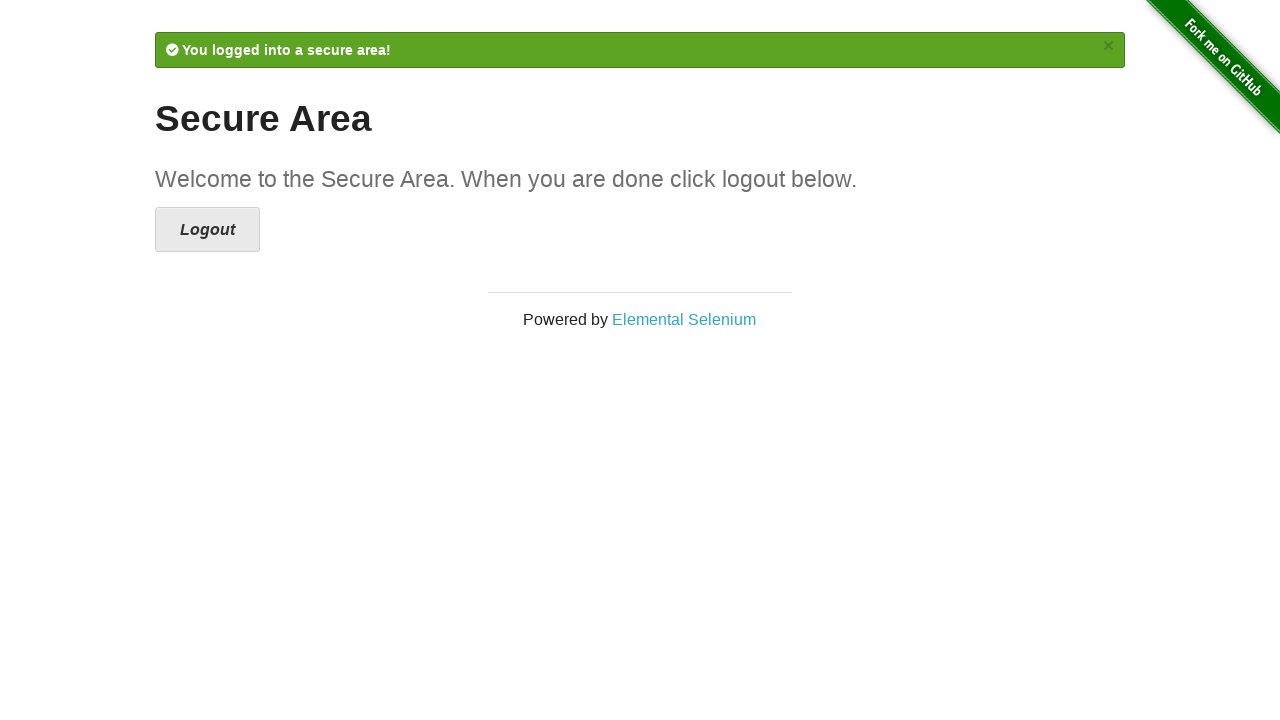

Verified 'Secure Area' heading is displayed after successful login
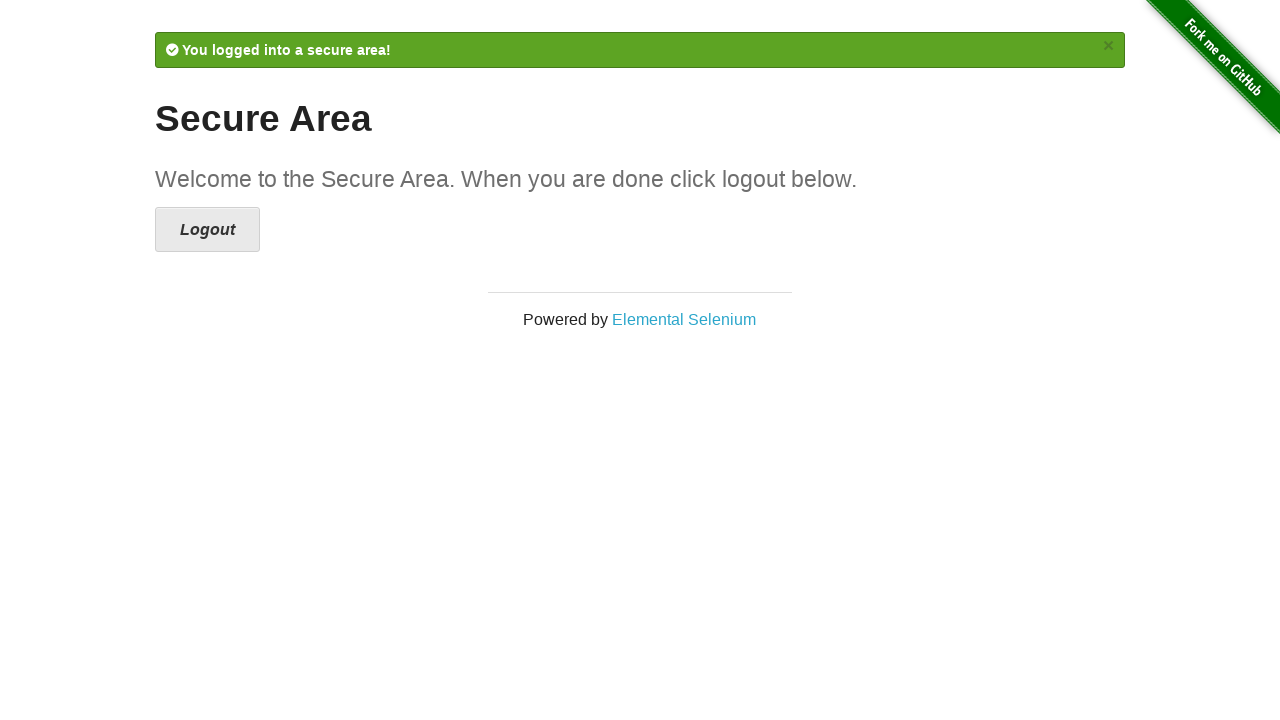

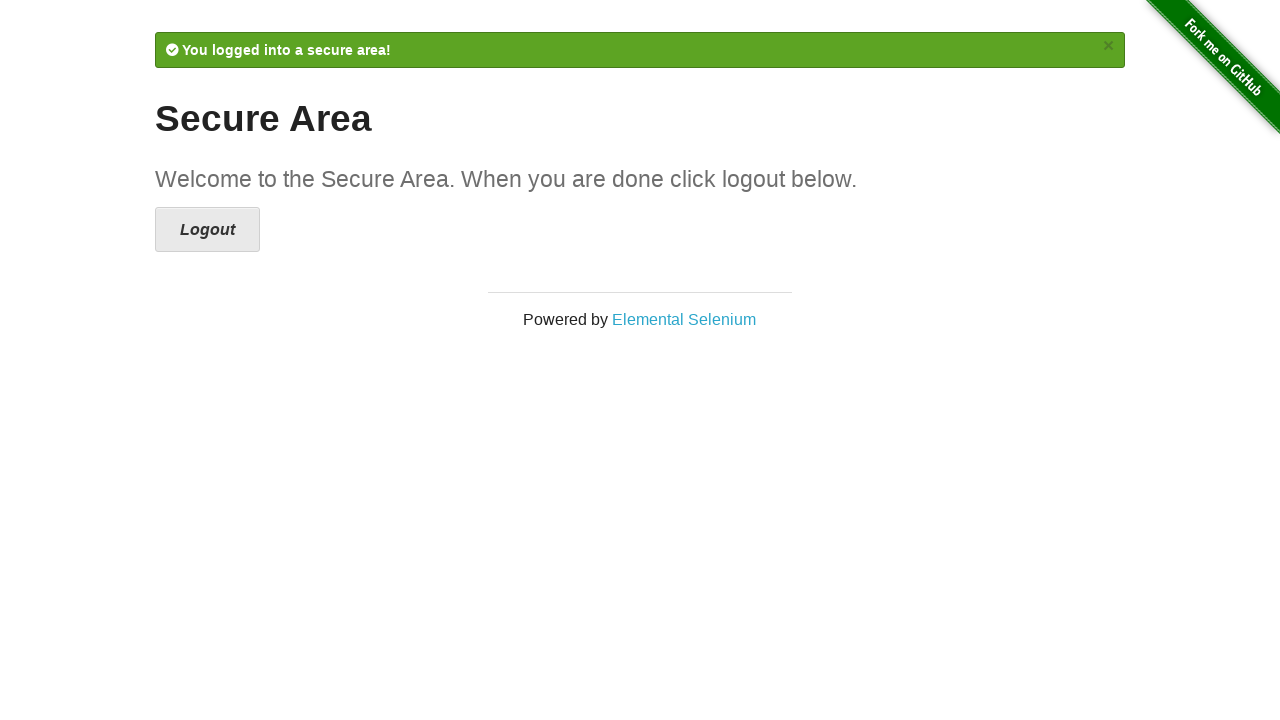